Tests dropdown functionality by navigating to the Dropdown page and selecting options using different methods (by value, label, and index)

Starting URL: https://practice.cydeo.com/

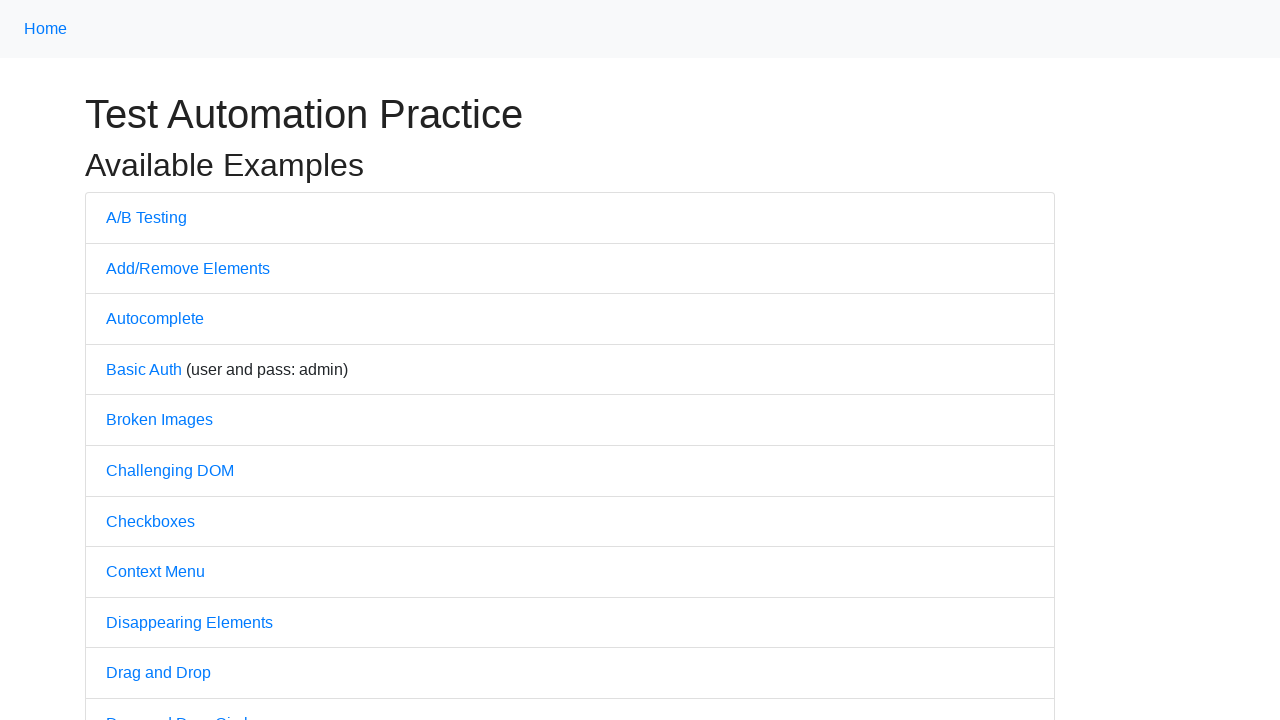

Clicked on Dropdown link to navigate to dropdown test page at (143, 360) on text='Dropdown'
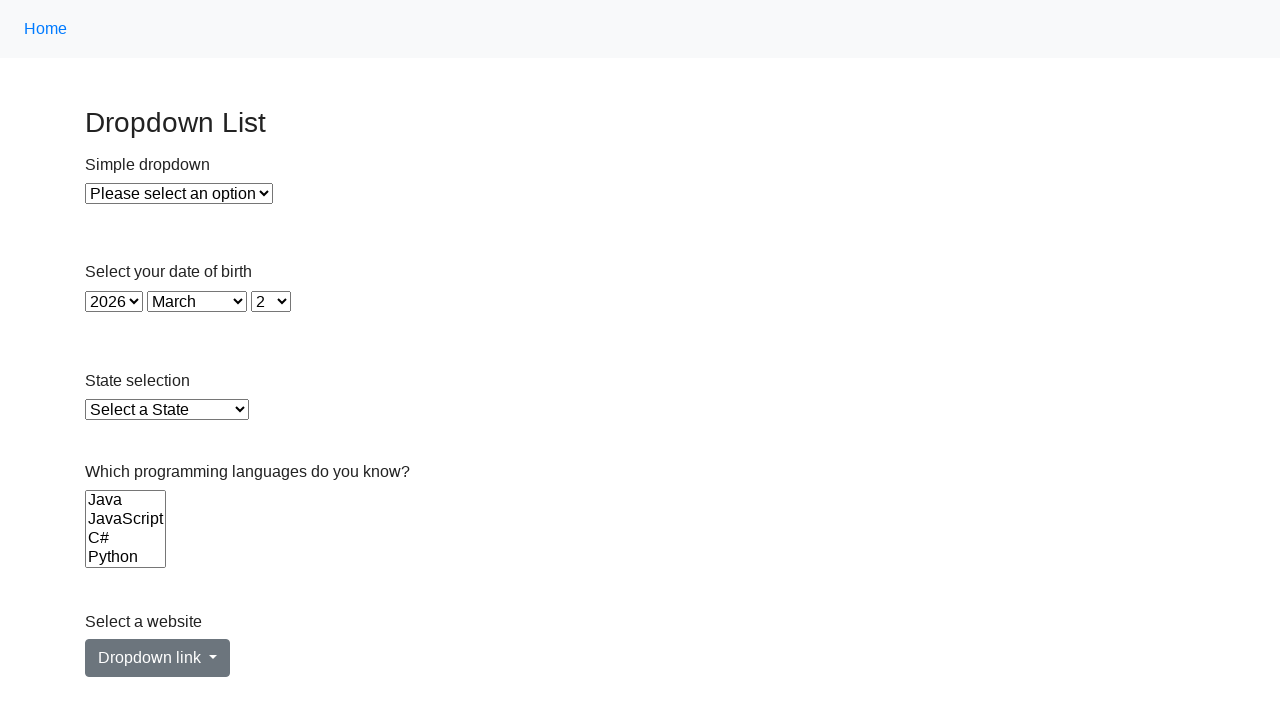

Located dropdown element with id 'dropdown'
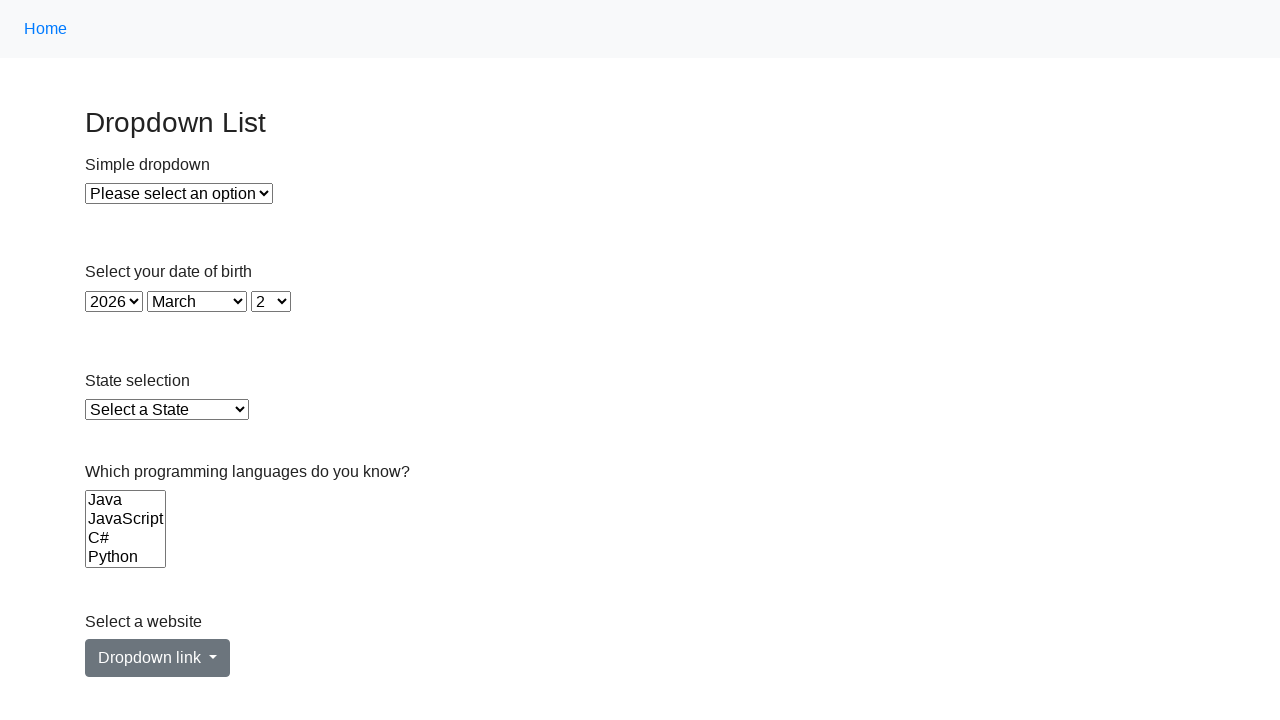

Selected dropdown option by value '1' on xpath=//select[@id='dropdown']
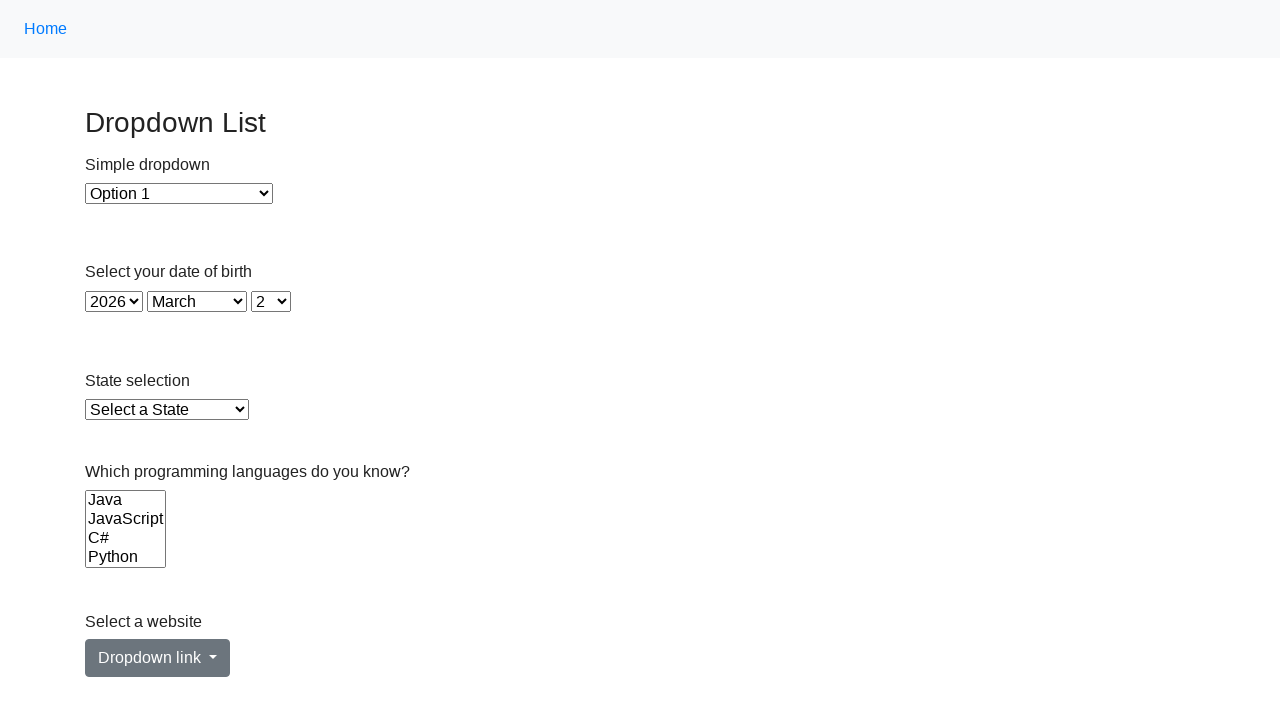

Selected dropdown option by label 'Option 2' on xpath=//select[@id='dropdown']
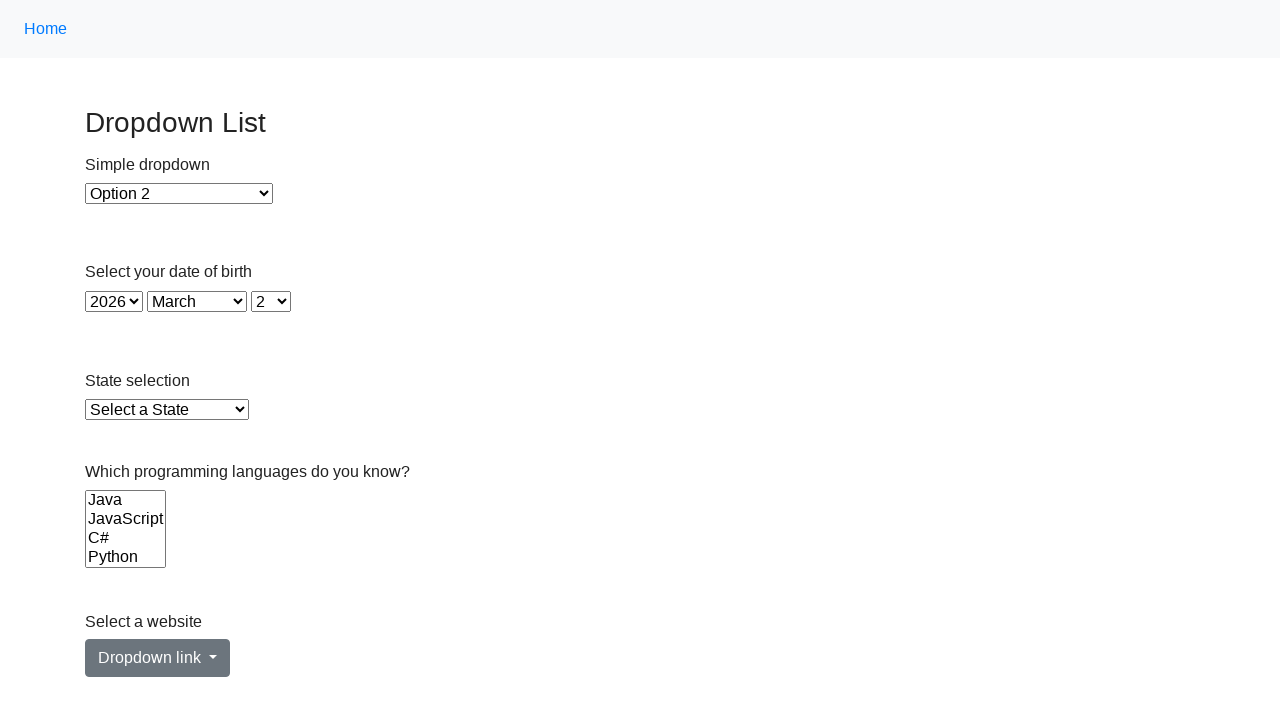

Selected dropdown option by index 1 on xpath=//select[@id='dropdown']
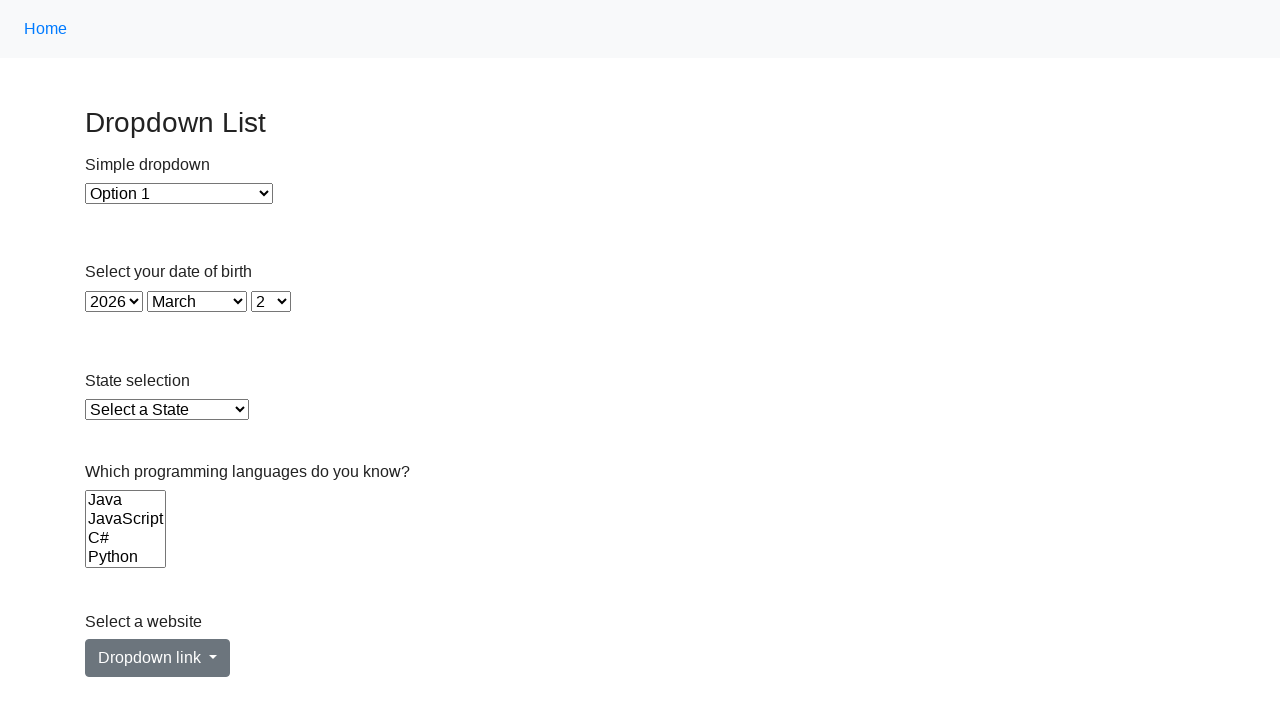

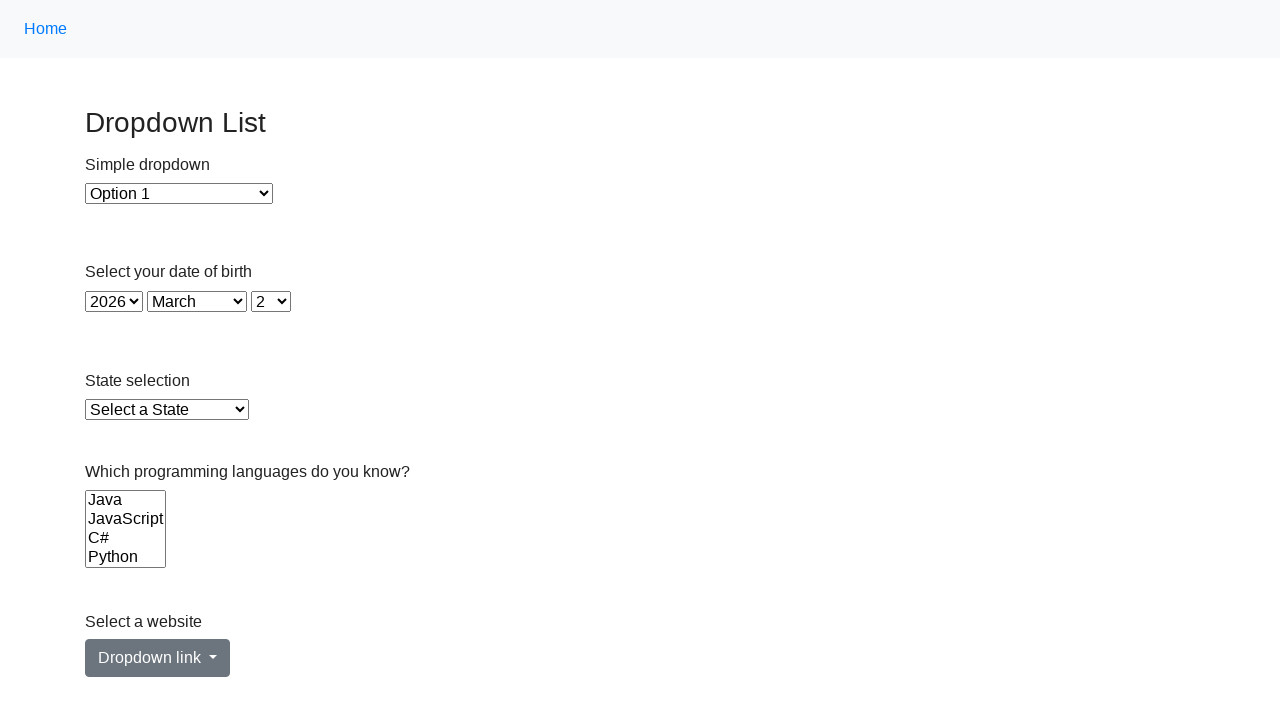